Tests checkbox interaction by clicking on two checkboxes to toggle their state

Starting URL: https://the-internet.herokuapp.com/checkboxes

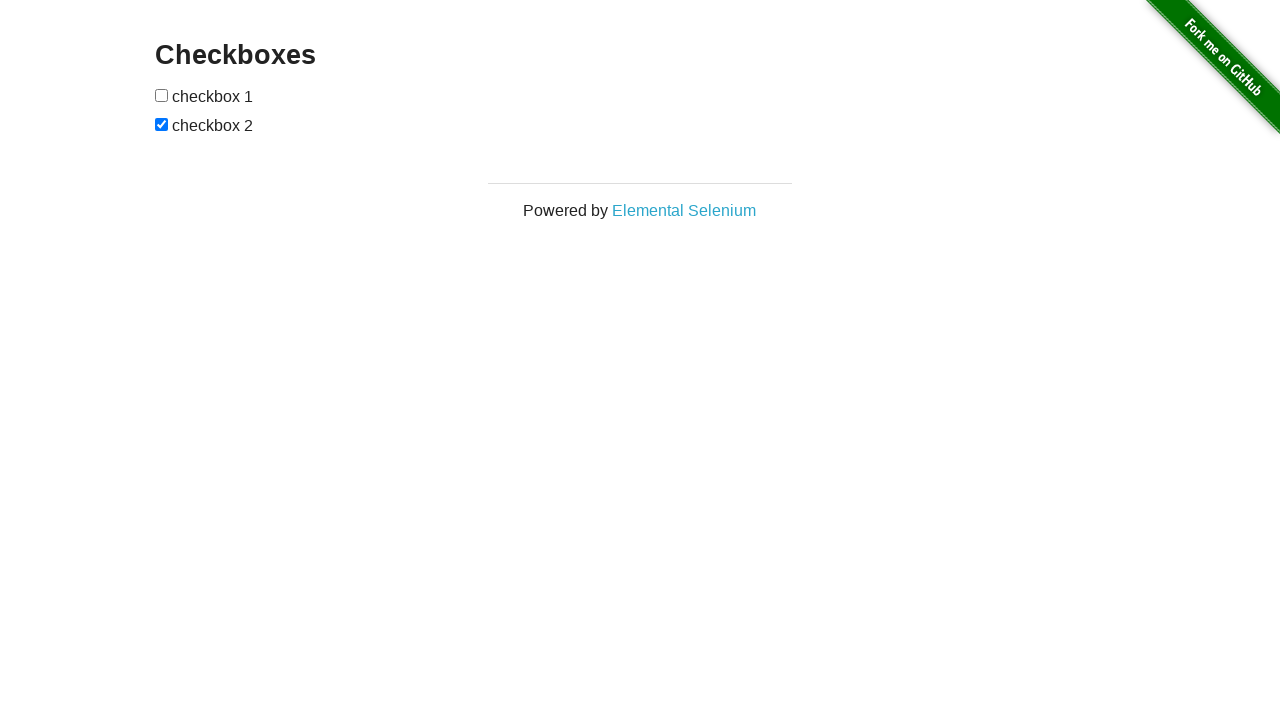

Second checkbox is visible
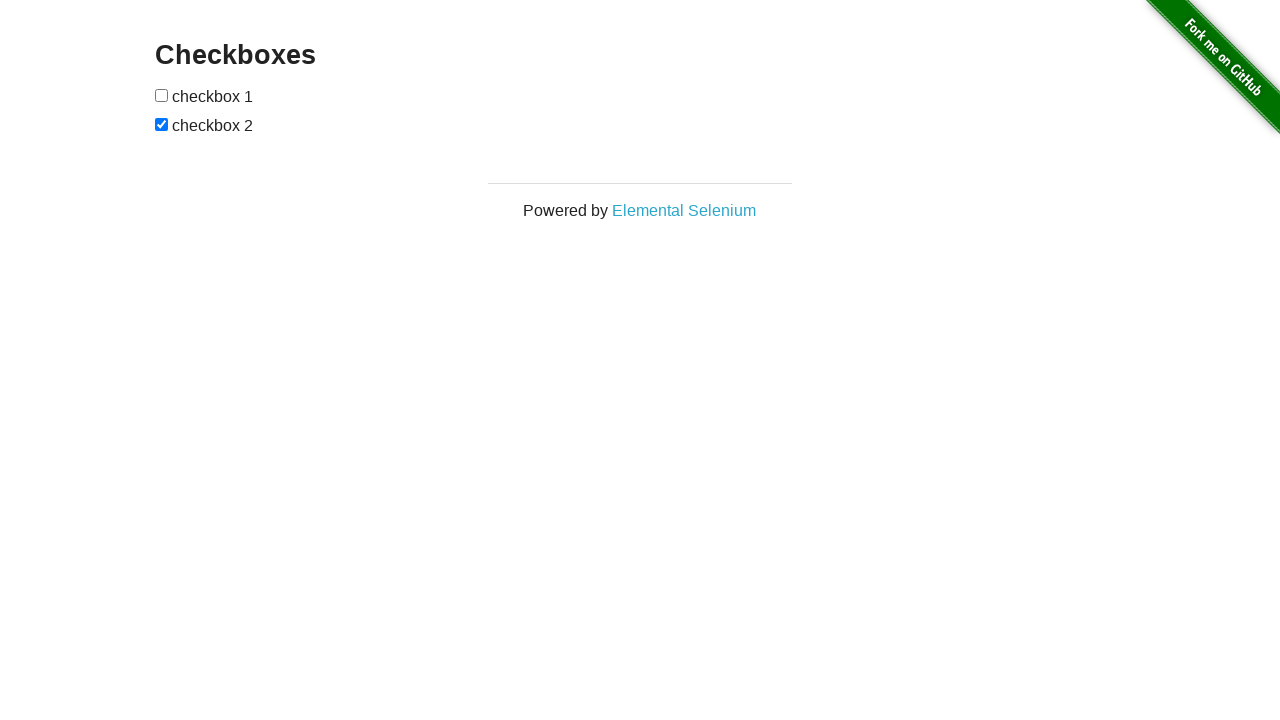

Clicked the second checkbox to toggle its state at (162, 124) on xpath=//body/div[2]/div[1]/div[1]/form[1]/input[2]
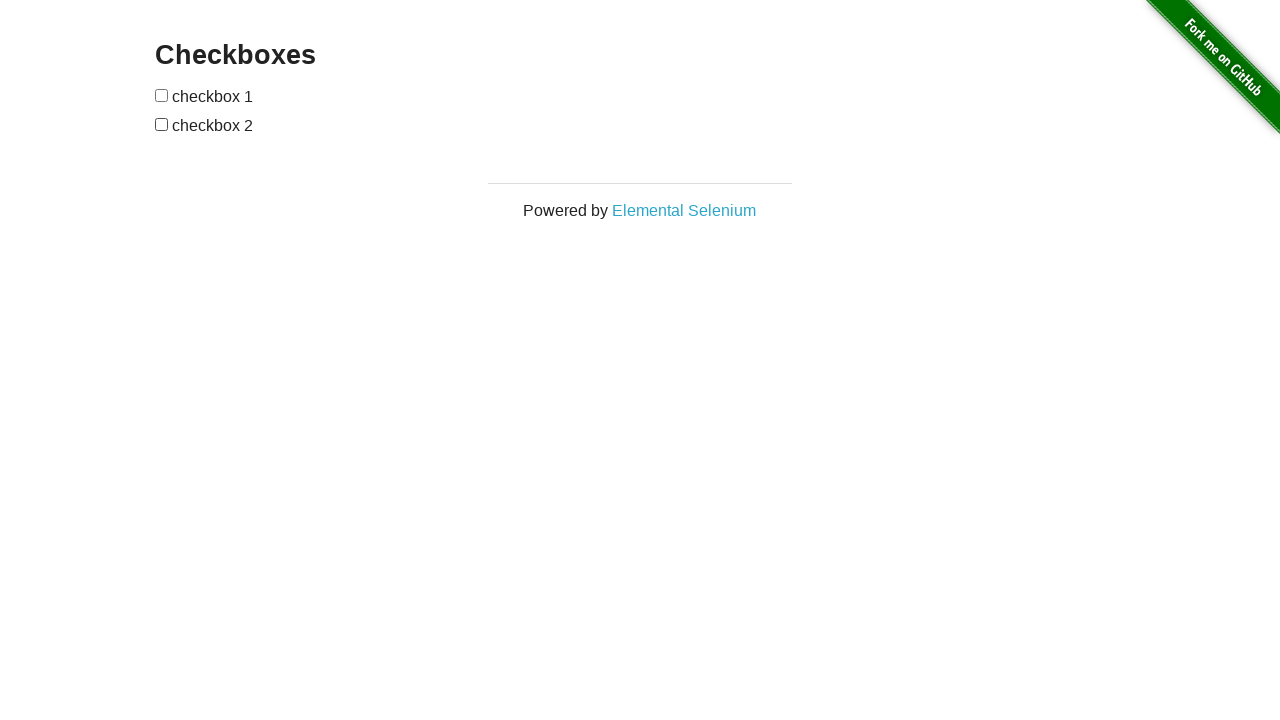

First checkbox is visible
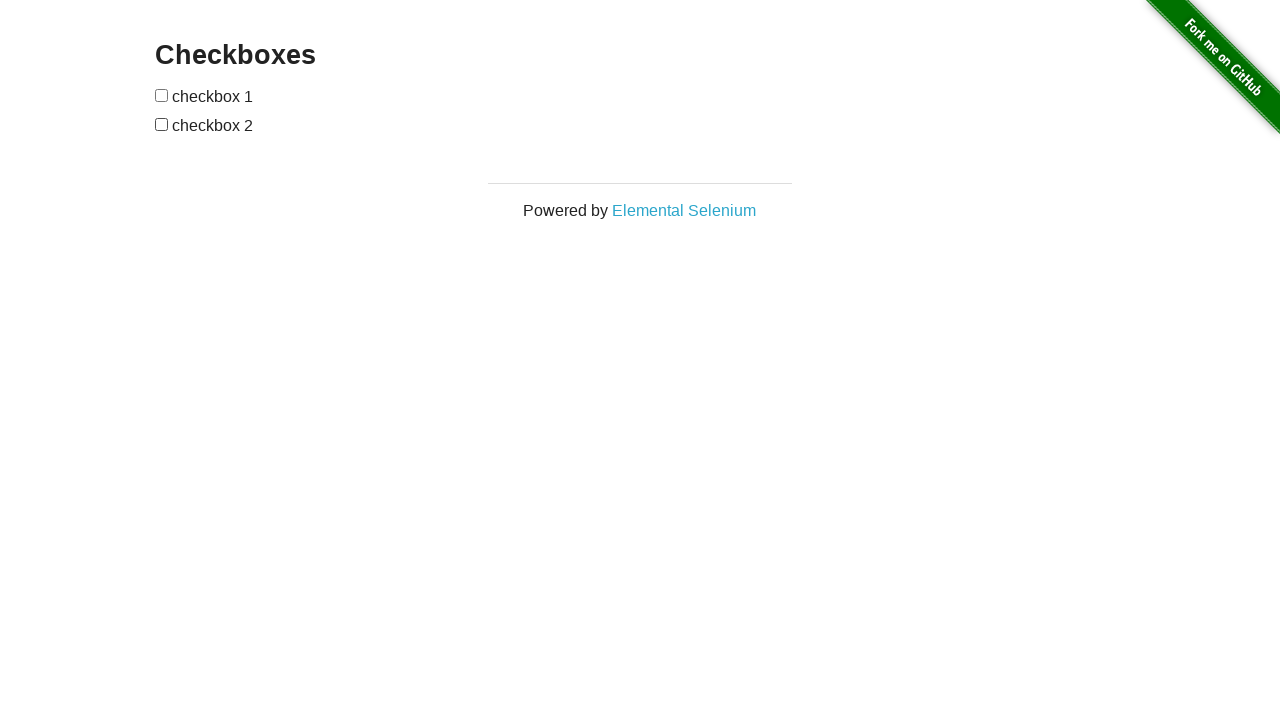

Clicked the first checkbox to toggle its state at (162, 95) on xpath=//body/div[2]/div[1]/div[1]/form[1]/input[1]
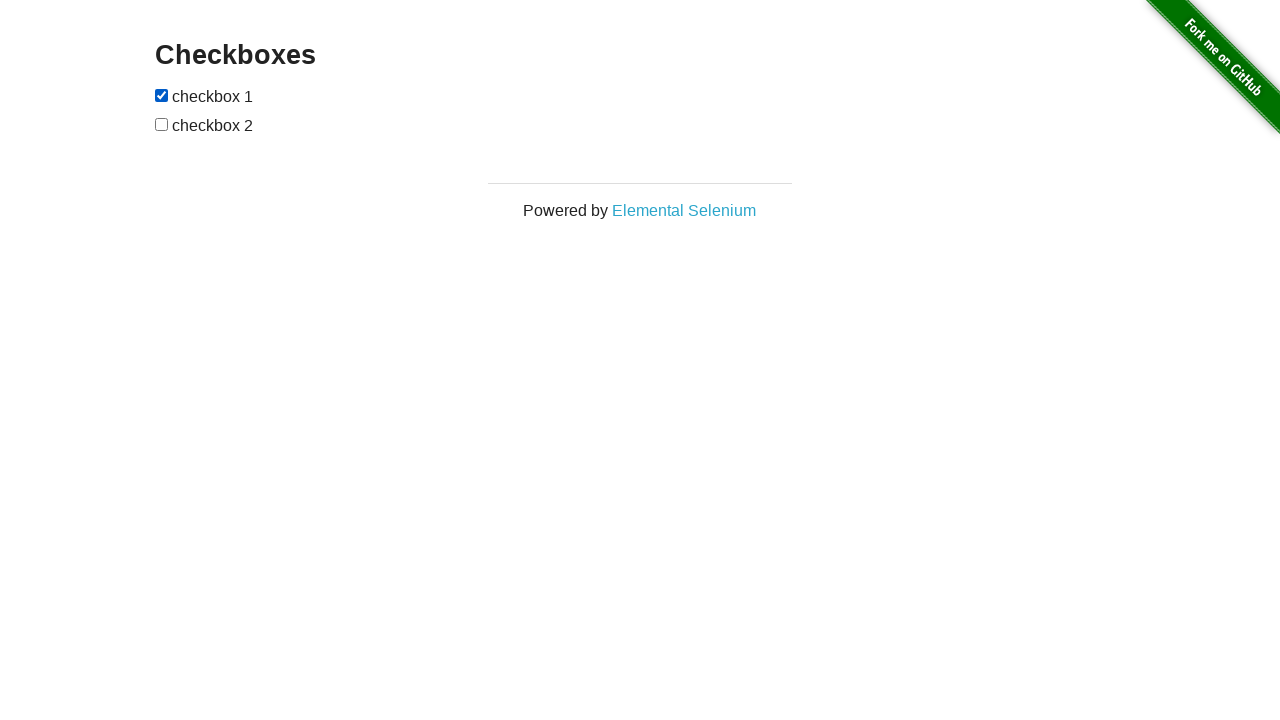

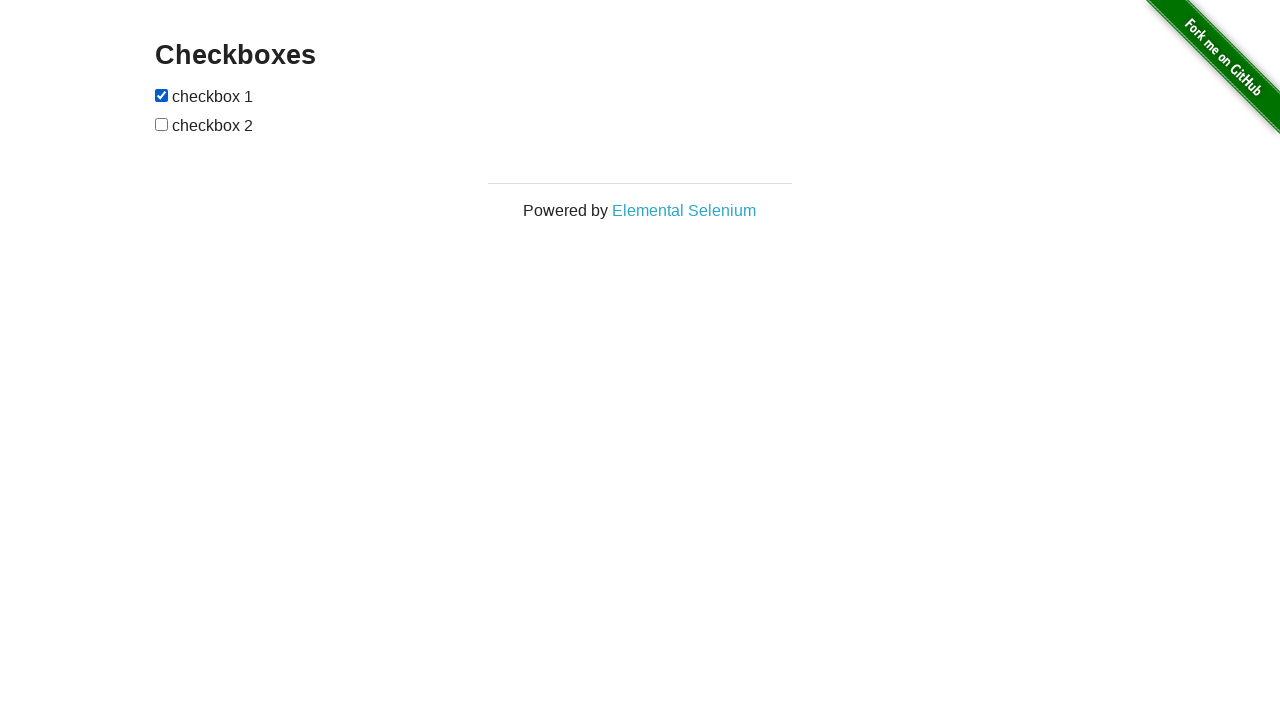